Tests finding an element within a parent element by locating a form and then finding an input within it to fill

Starting URL: http://sahitest.com/demo/linkTest.htm

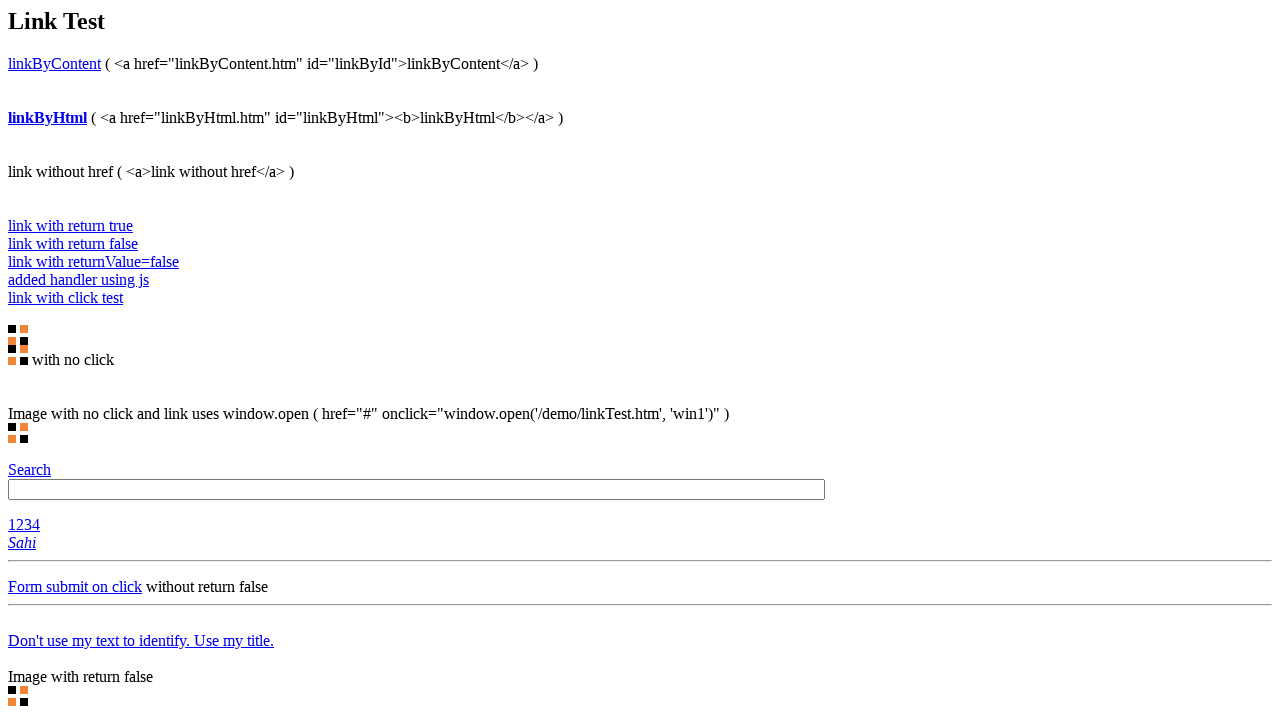

Navigated to http://sahitest.com/demo/linkTest.htm
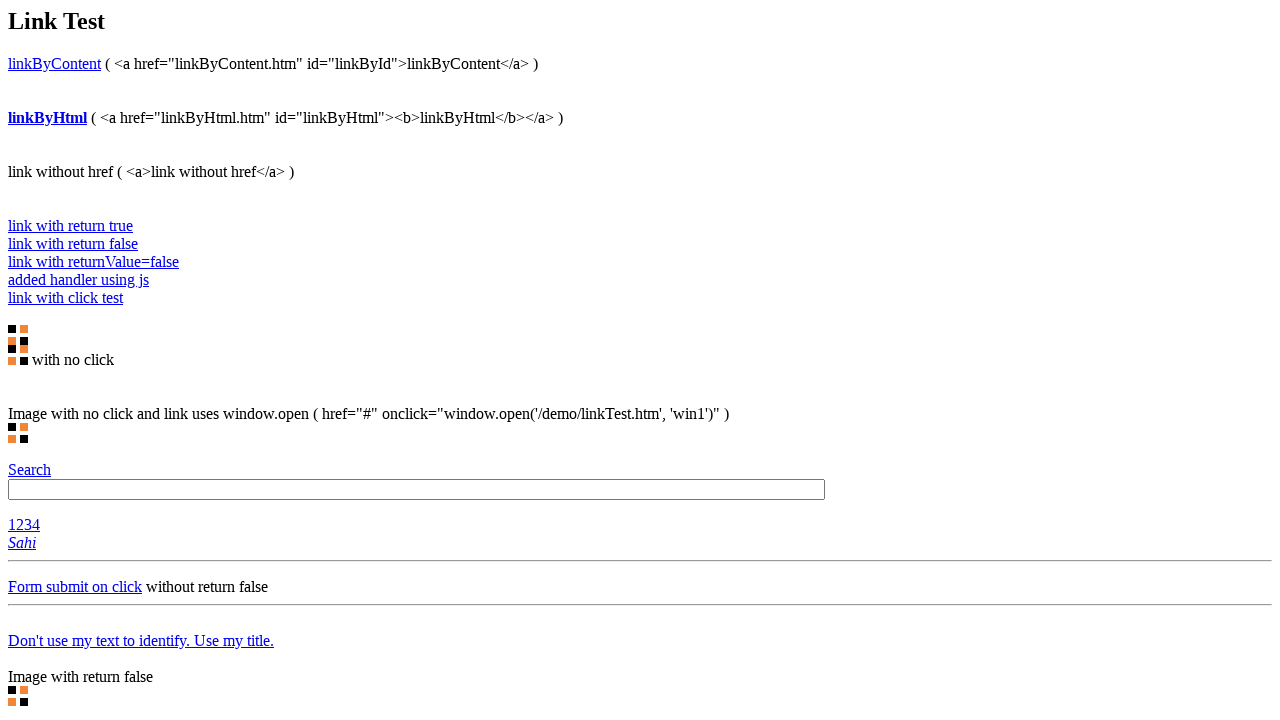

Located first form and filled input #t1 with 'bala' on form >> nth=0 >> #t1
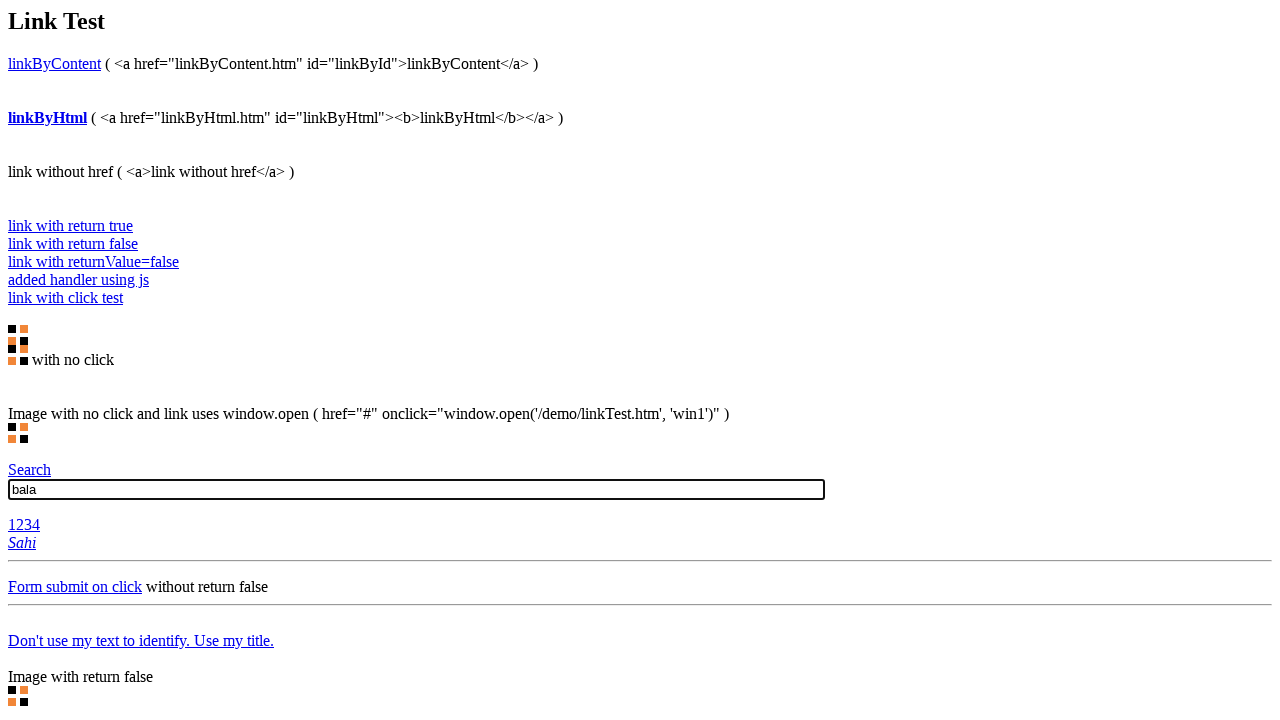

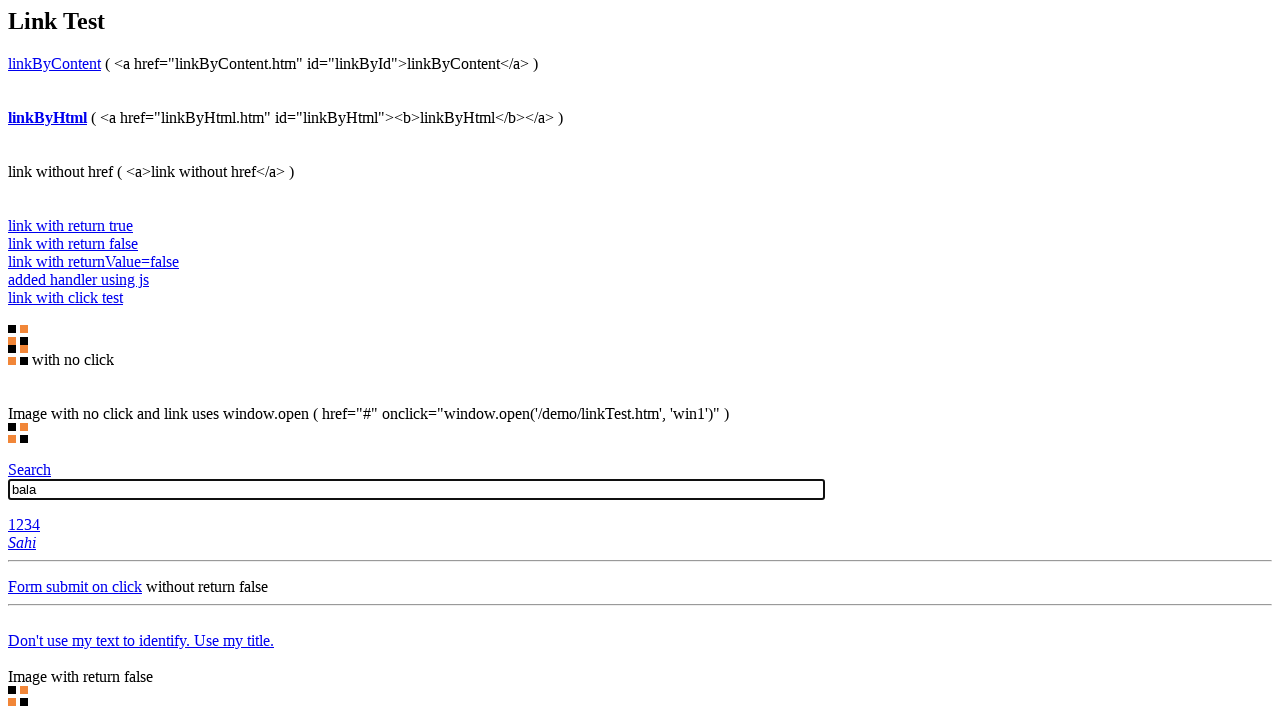